Tests successful login flow with valid credentials and logout functionality

Starting URL: http://the-internet.herokuapp.com/login

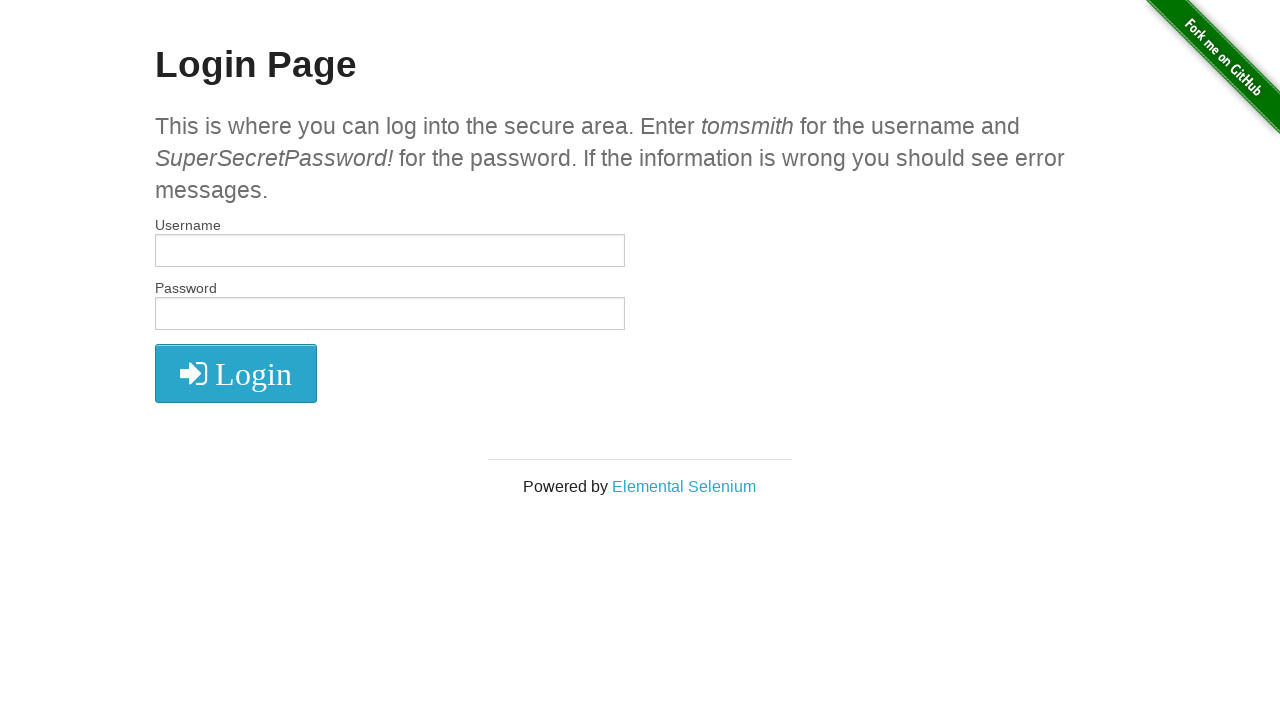

Filled username field with 'tomsmith' on #username
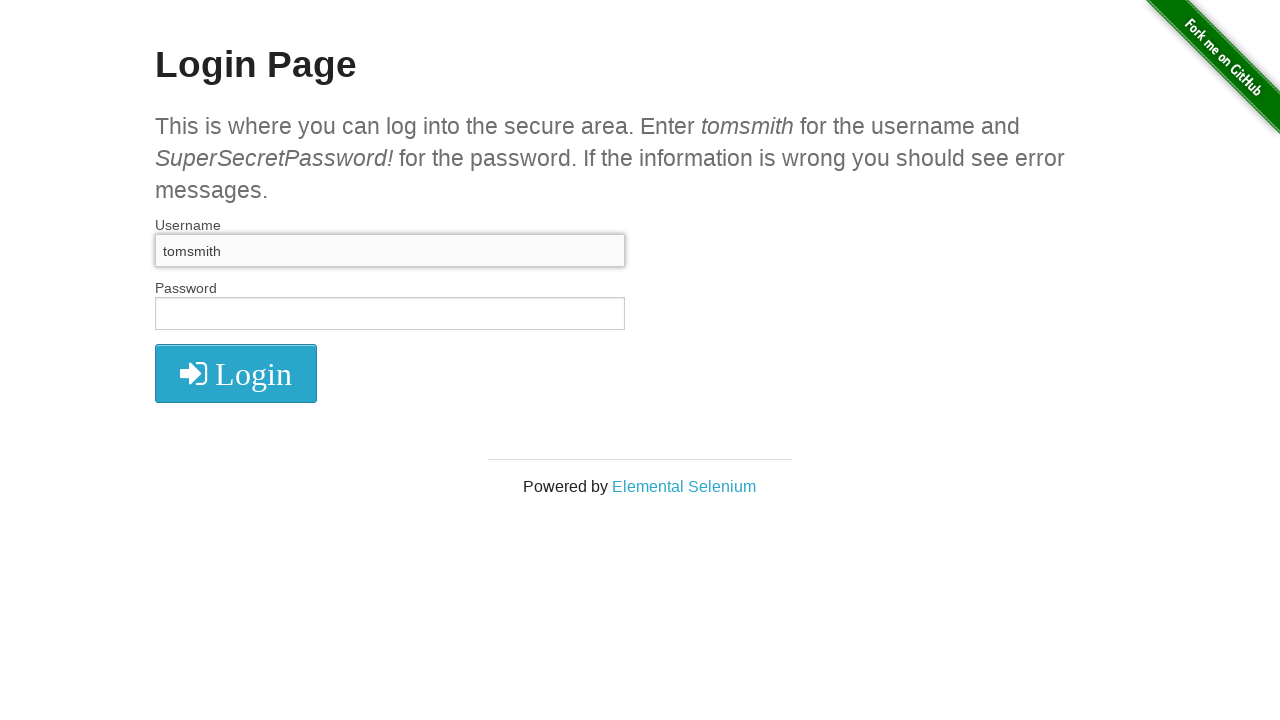

Filled password field with 'SuperSecretPassword!' on #password
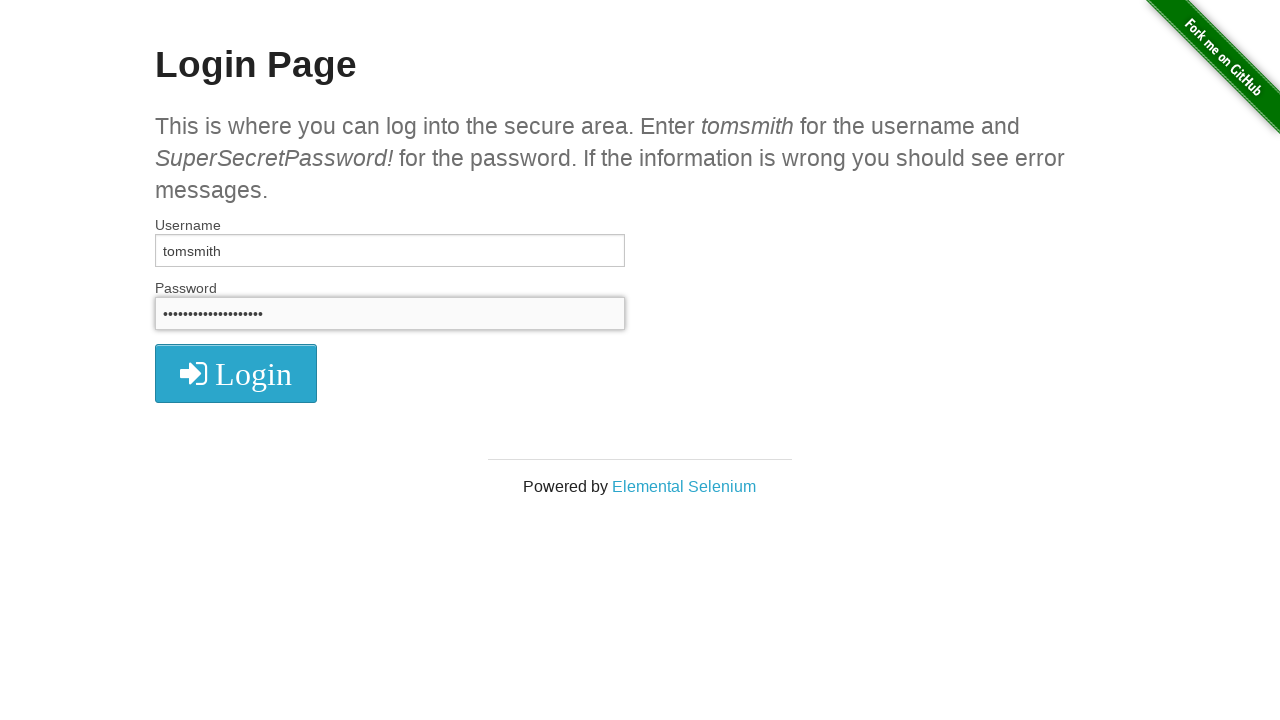

Clicked login button at (236, 373) on .radius
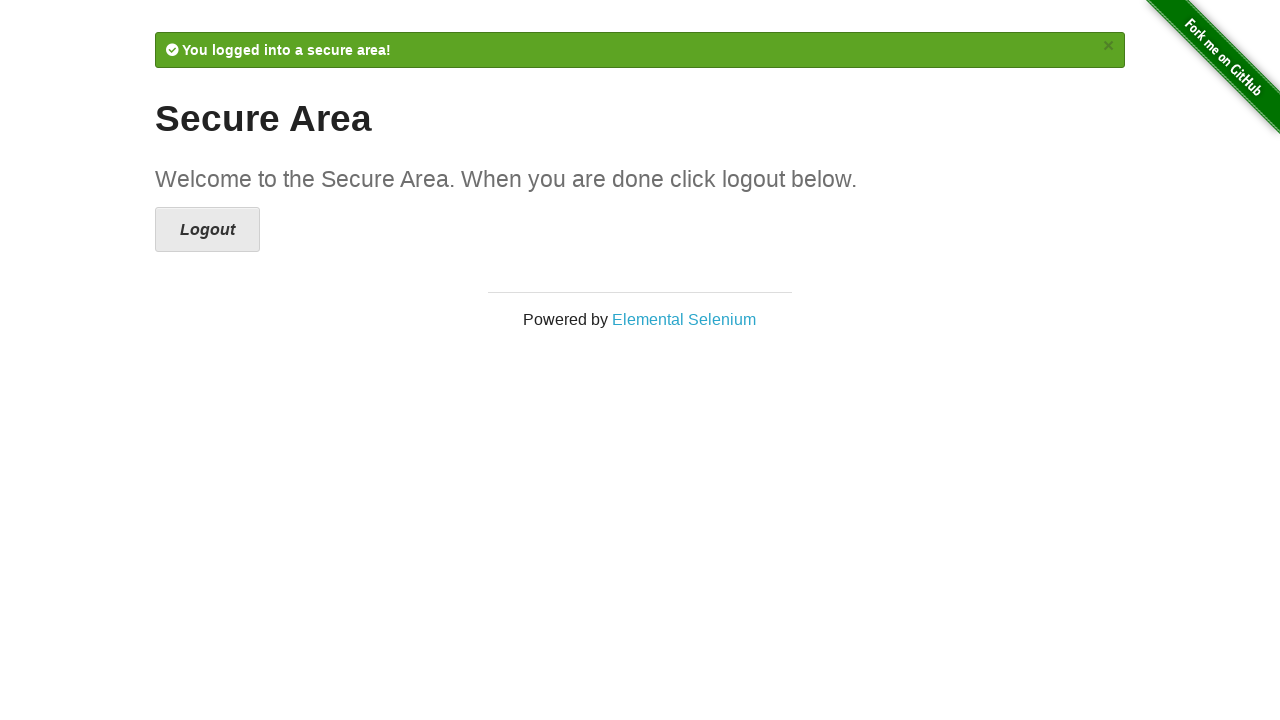

Successfully logged in and navigated to secure page
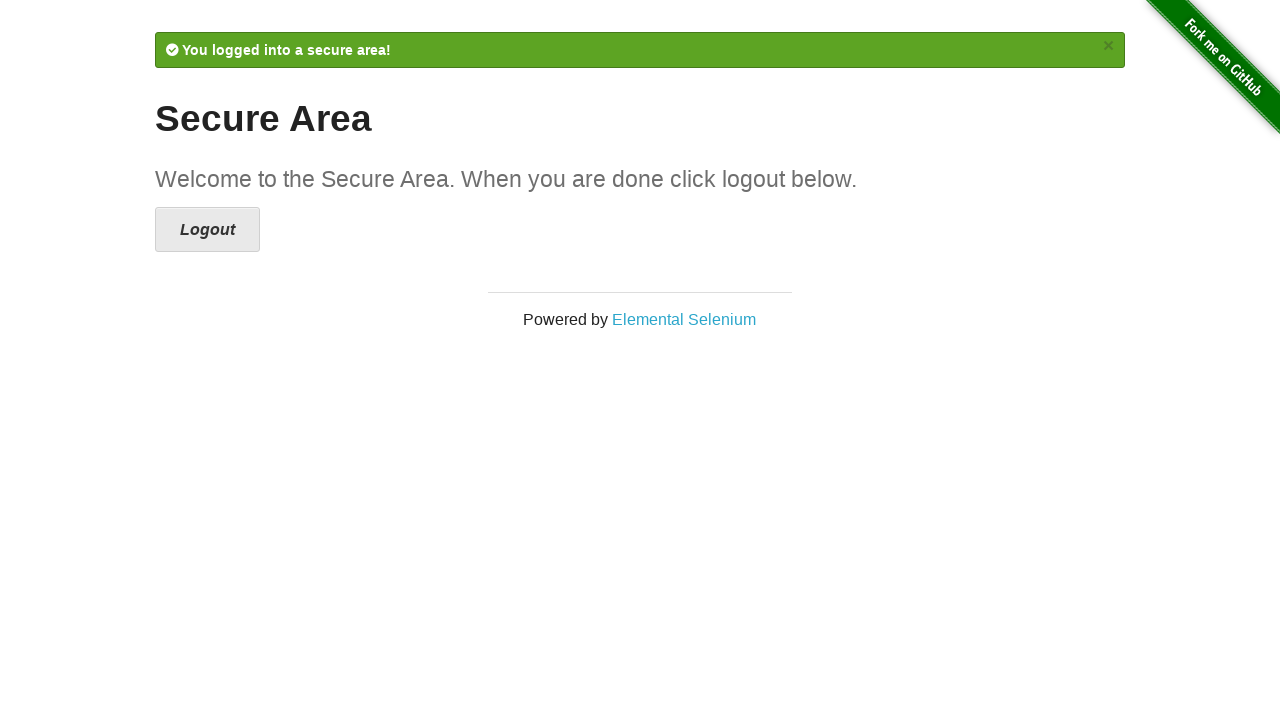

Clicked logout button at (208, 230) on xpath=//div[@class='example']/a
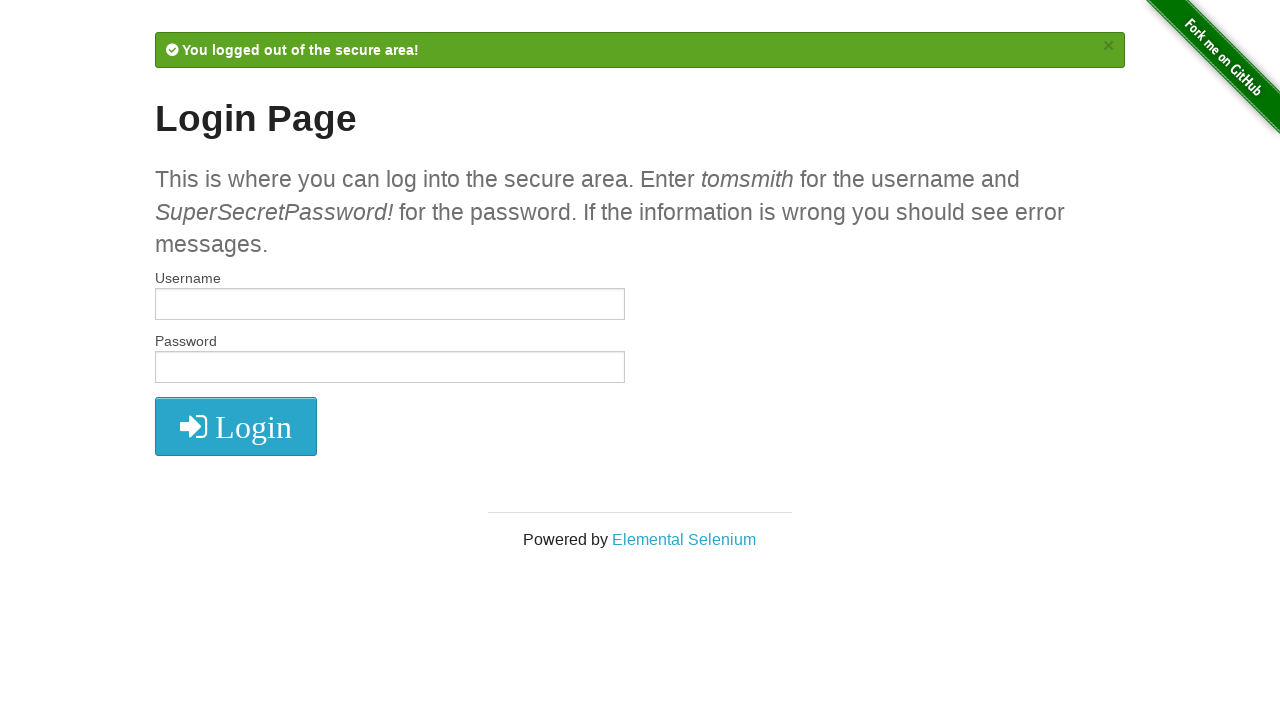

Successfully logged out and redirected to login page
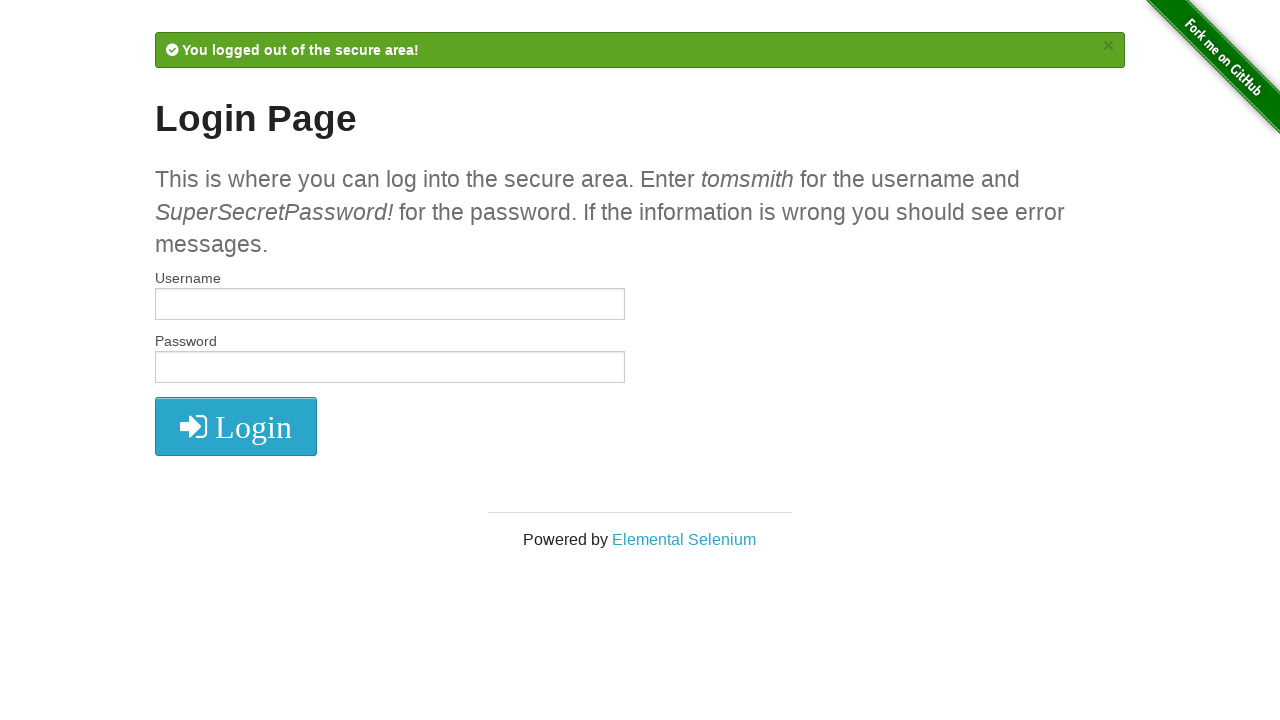

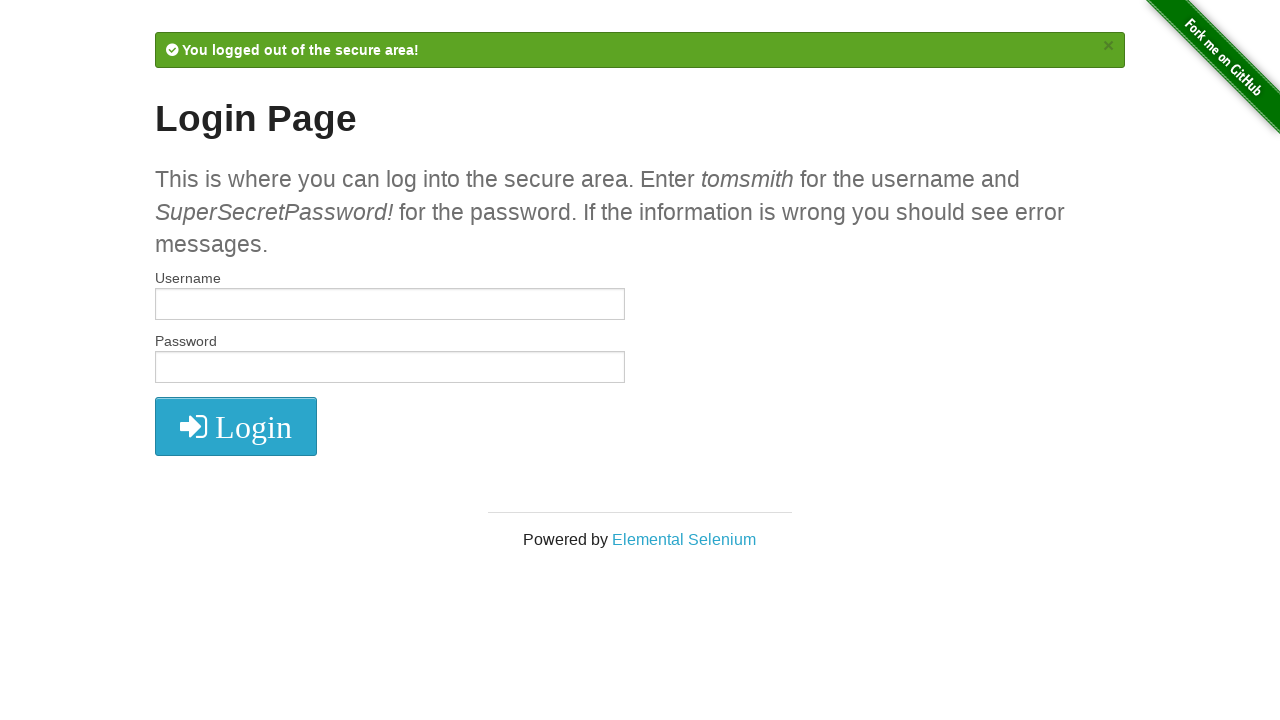